Verifies that the login button is displayed on the Form Authentication page

Starting URL: https://the-internet.herokuapp.com/

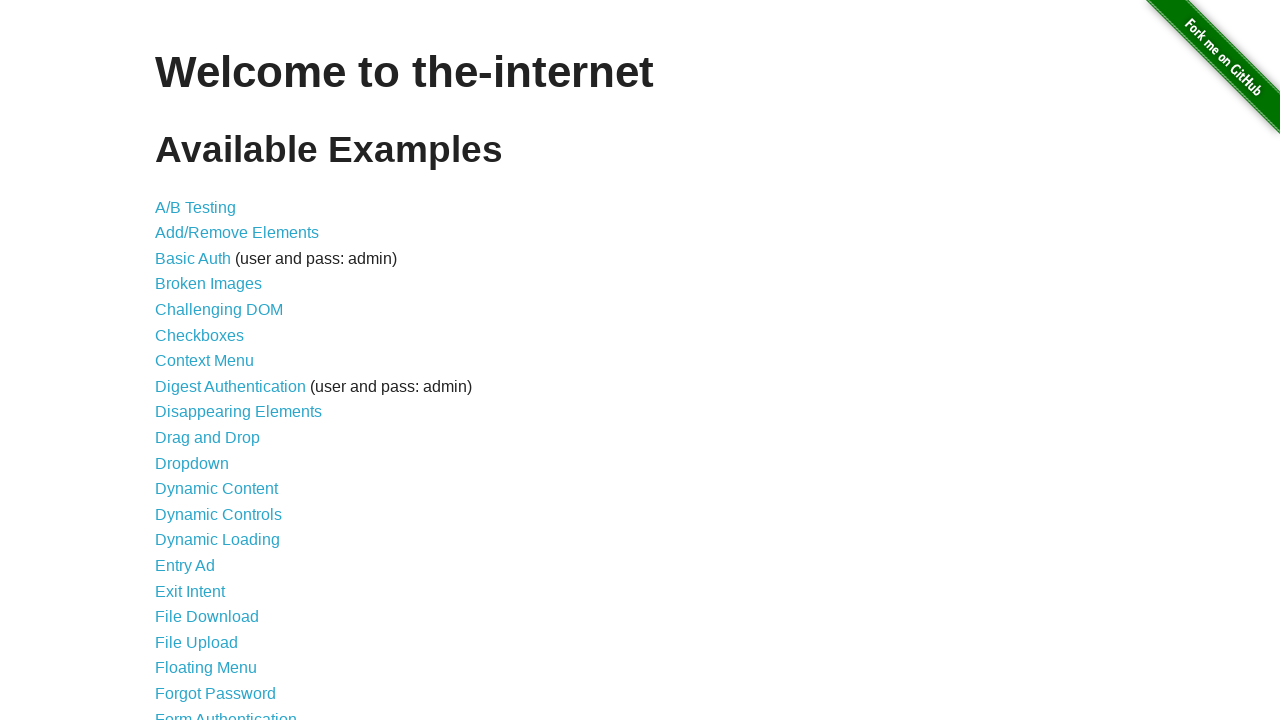

Clicked on Form Authentication link at (226, 712) on text="Form Authentication"
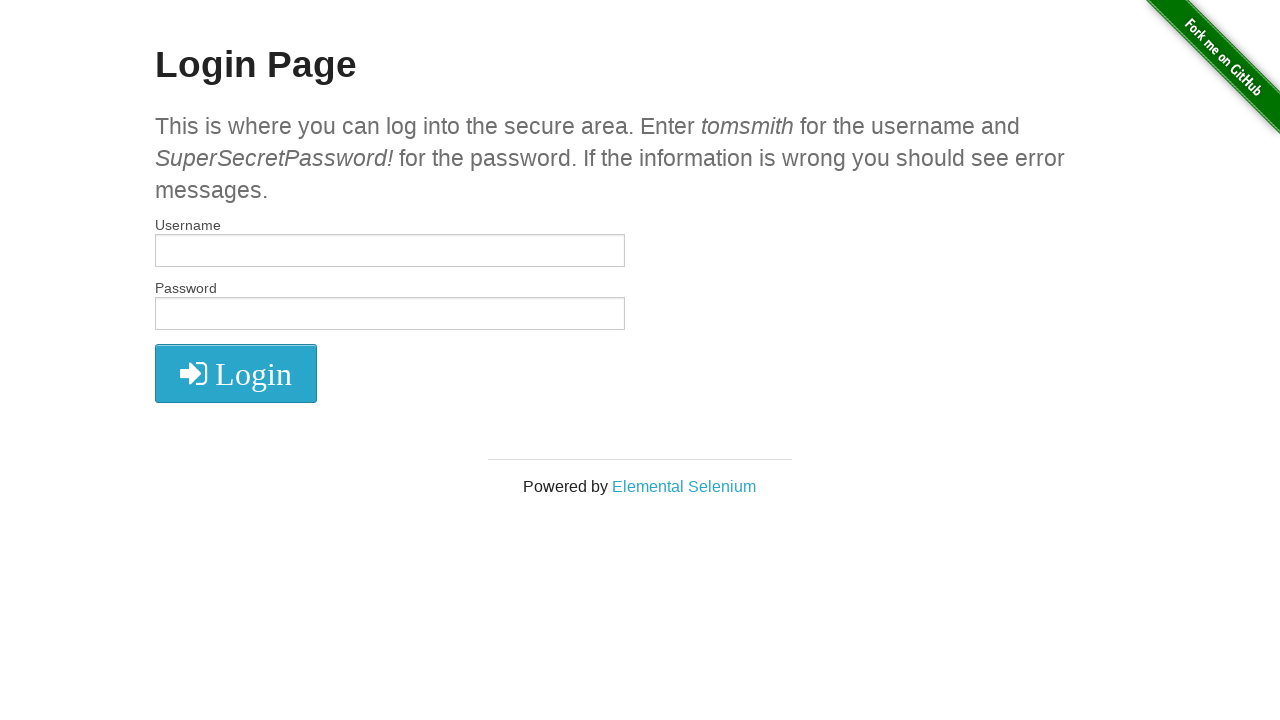

Located login button element
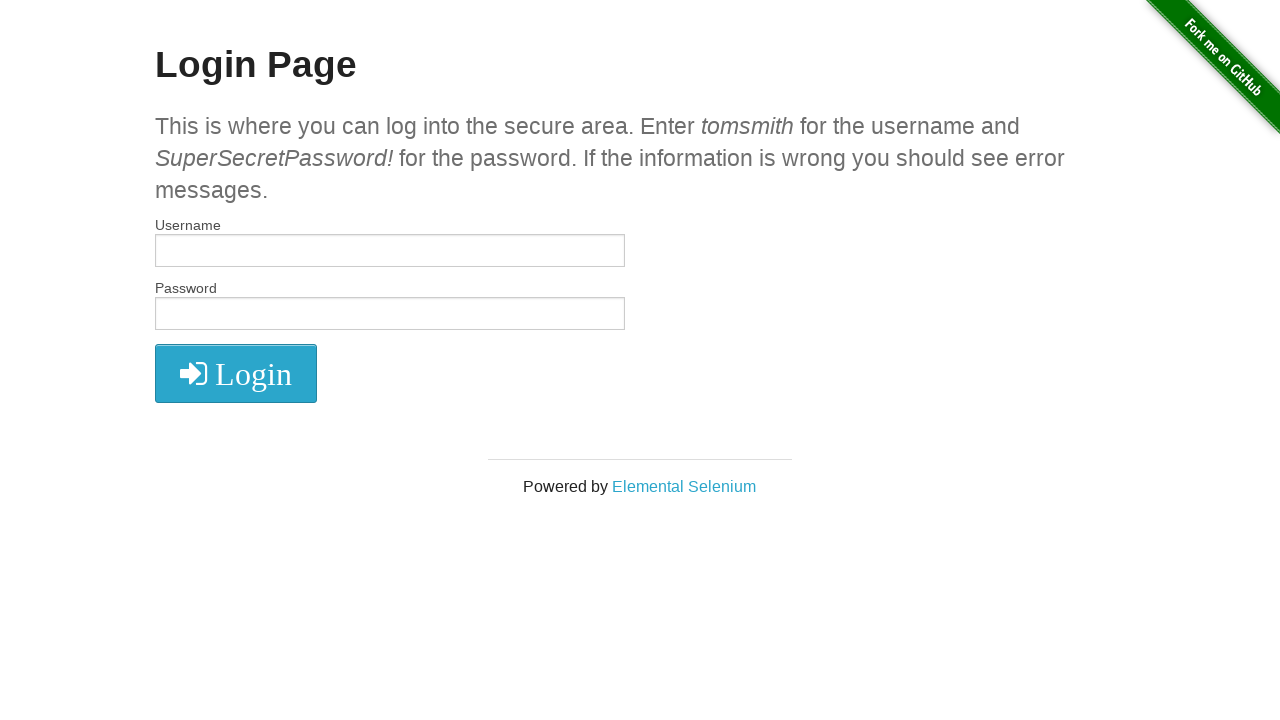

Verified that login button is displayed
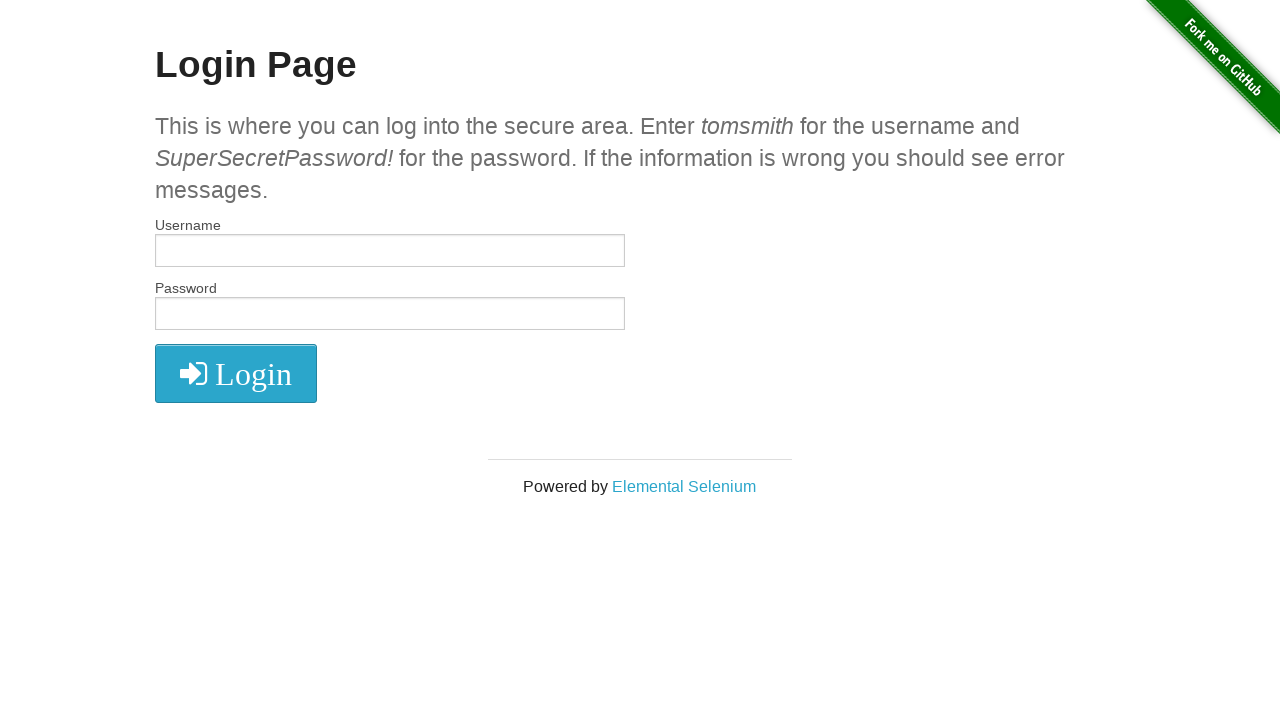

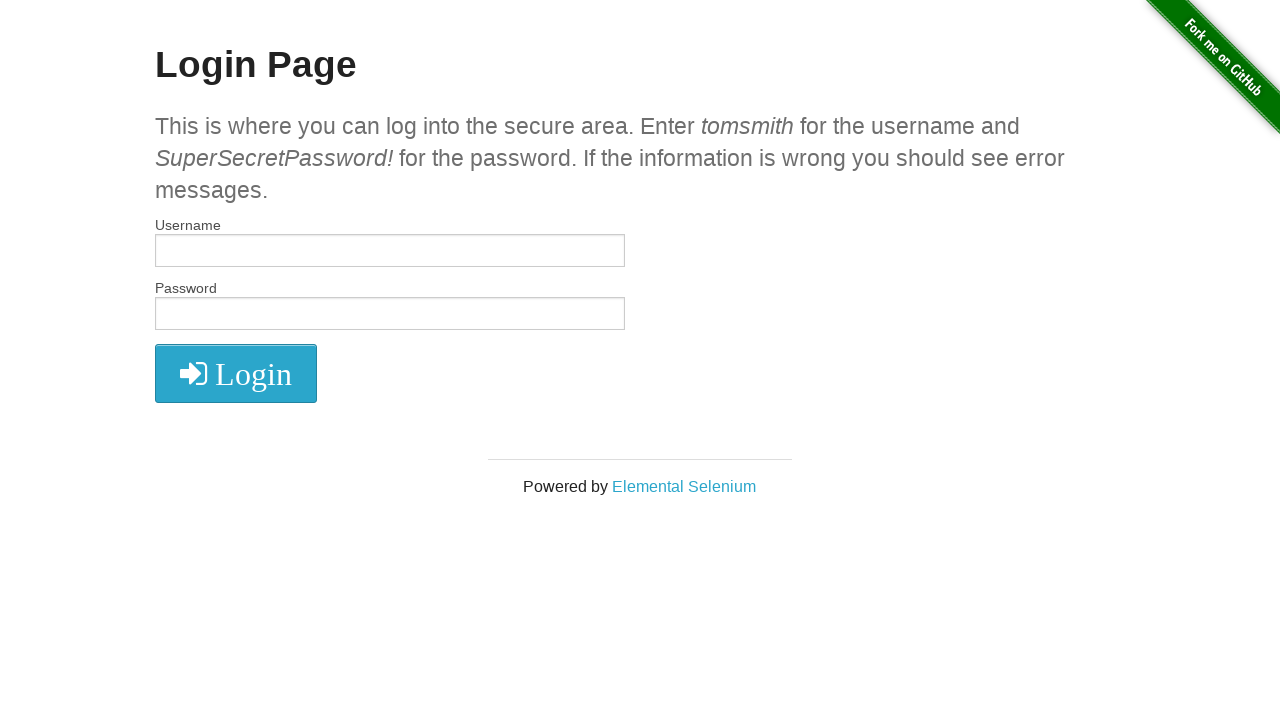